Demonstrates filling form fields on a contact form website using different locator strategies (XPath), entering text into user and text input fields.

Starting URL: http://www.mycontactform.com

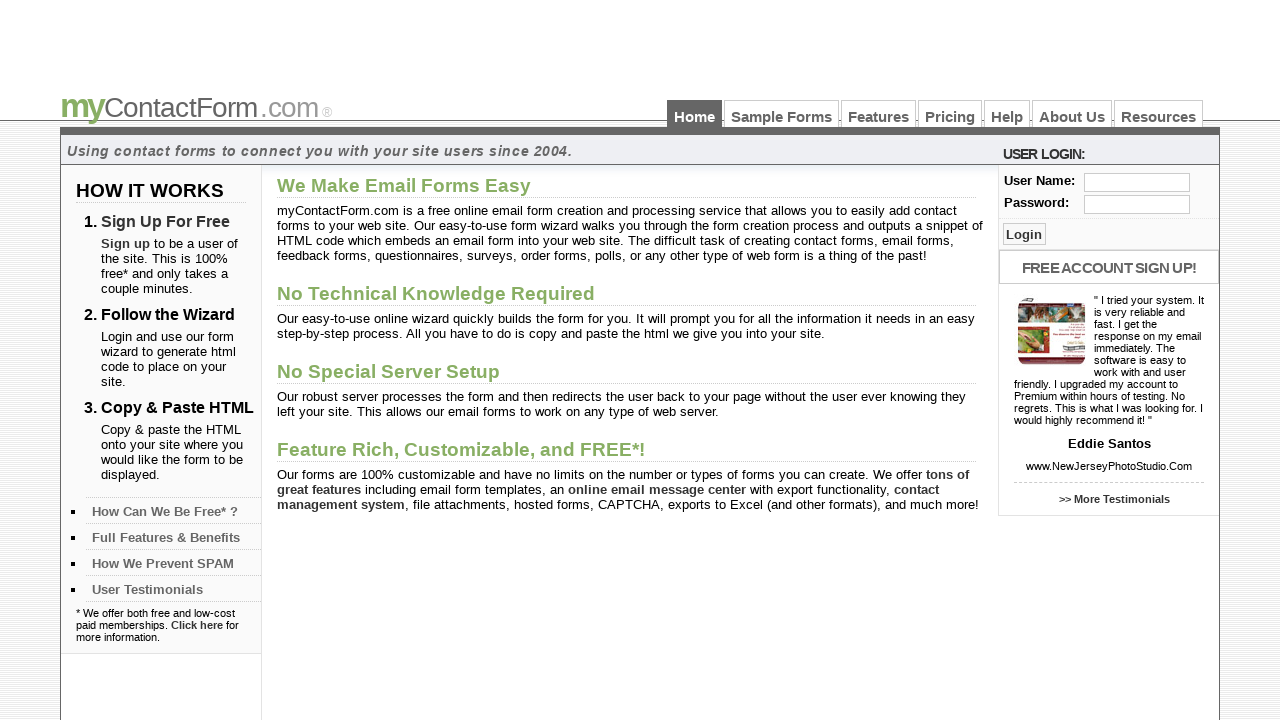

Filled user field with 'hi' using ID selector on #user
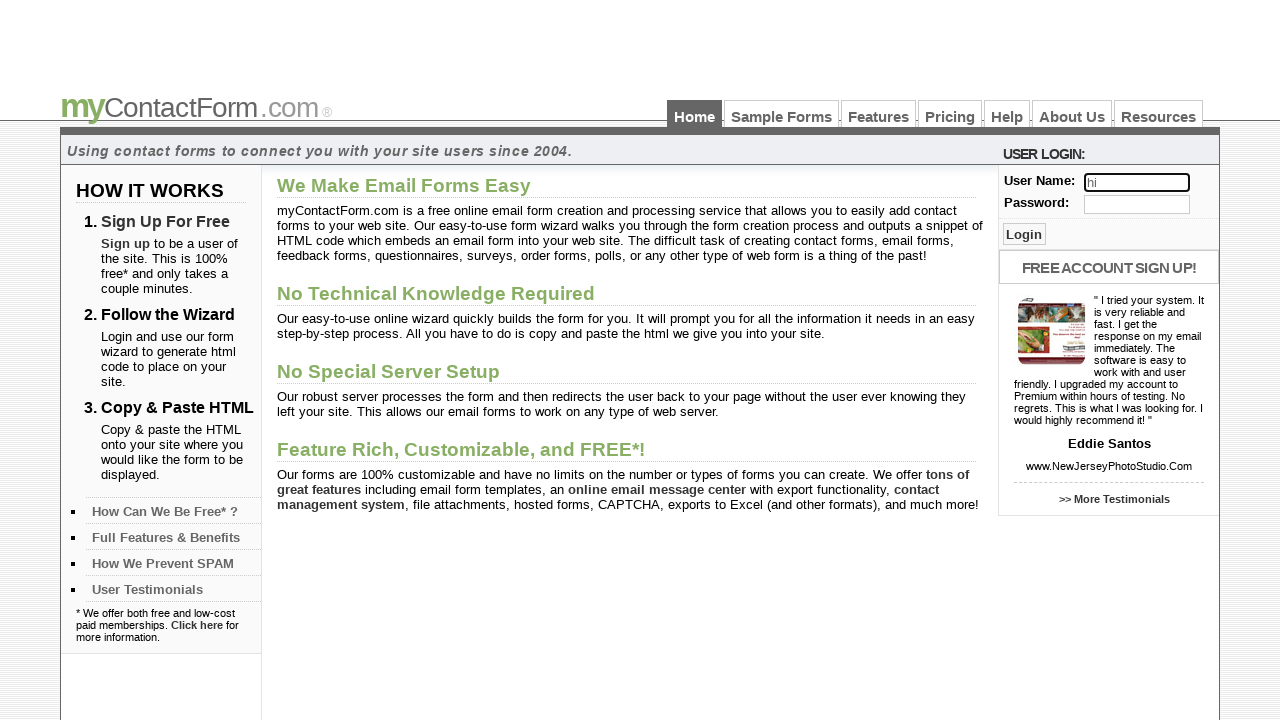

Filled text input field with 'family' on input[type='text']
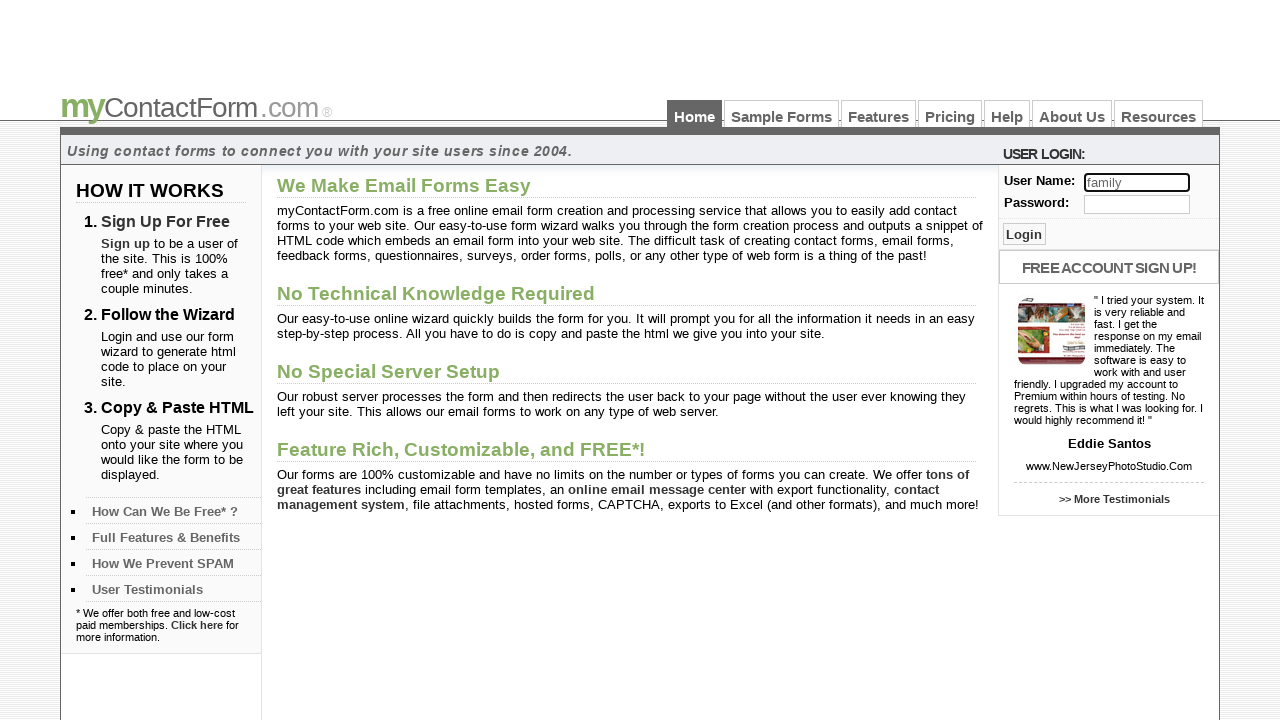

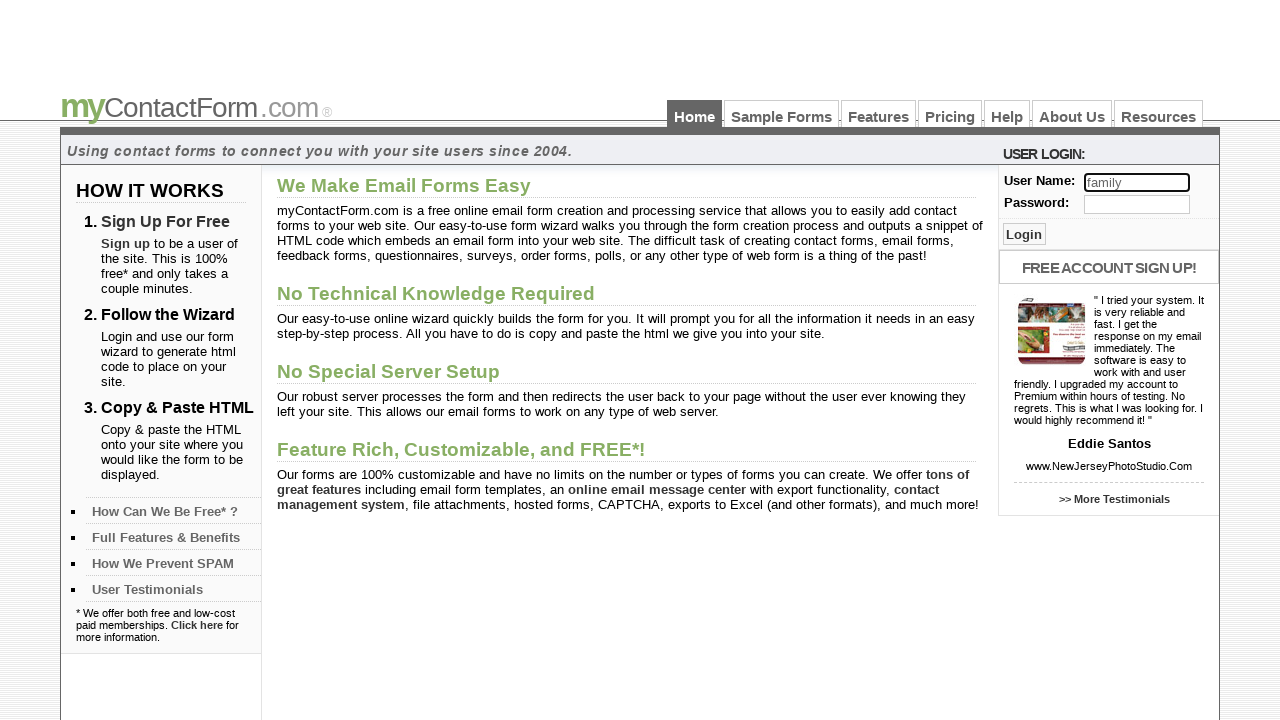